Tests drag and drop functionality within an iframe on the jQuery UI demo page by dragging the draggable element to the droppable target

Starting URL: https://jqueryui.com/droppable/

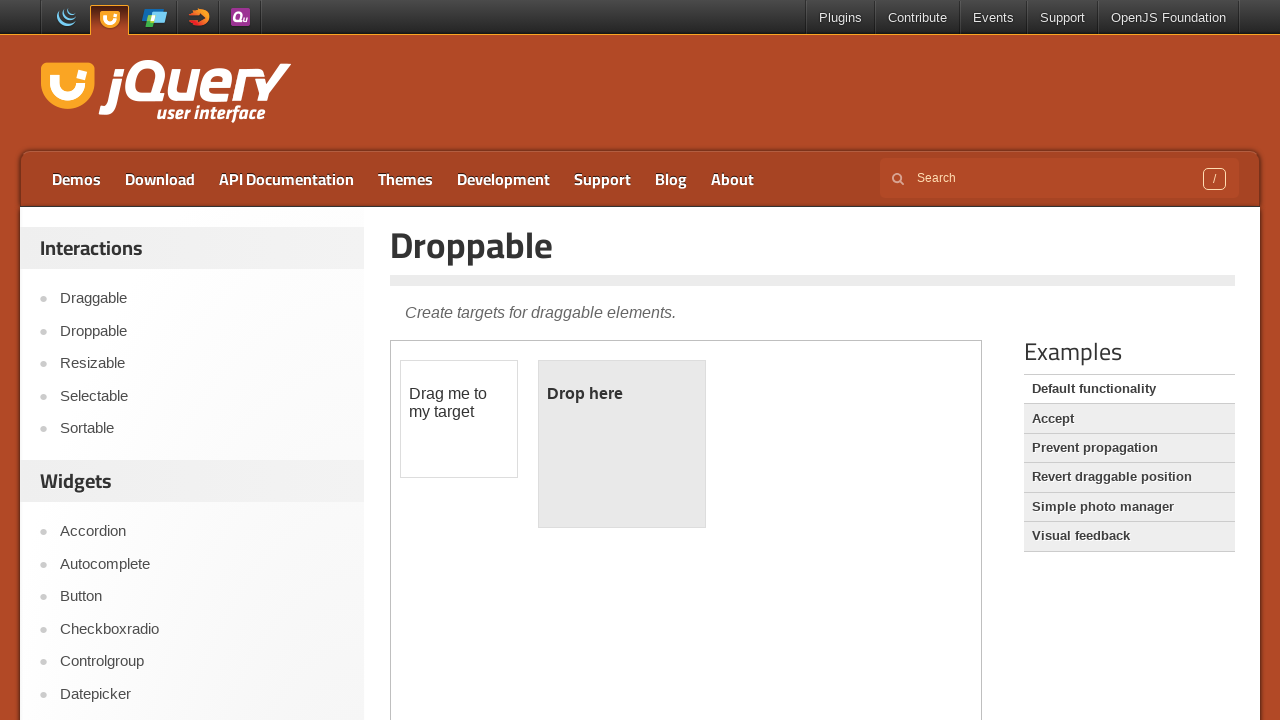

Located the demo iframe containing drag and drop elements
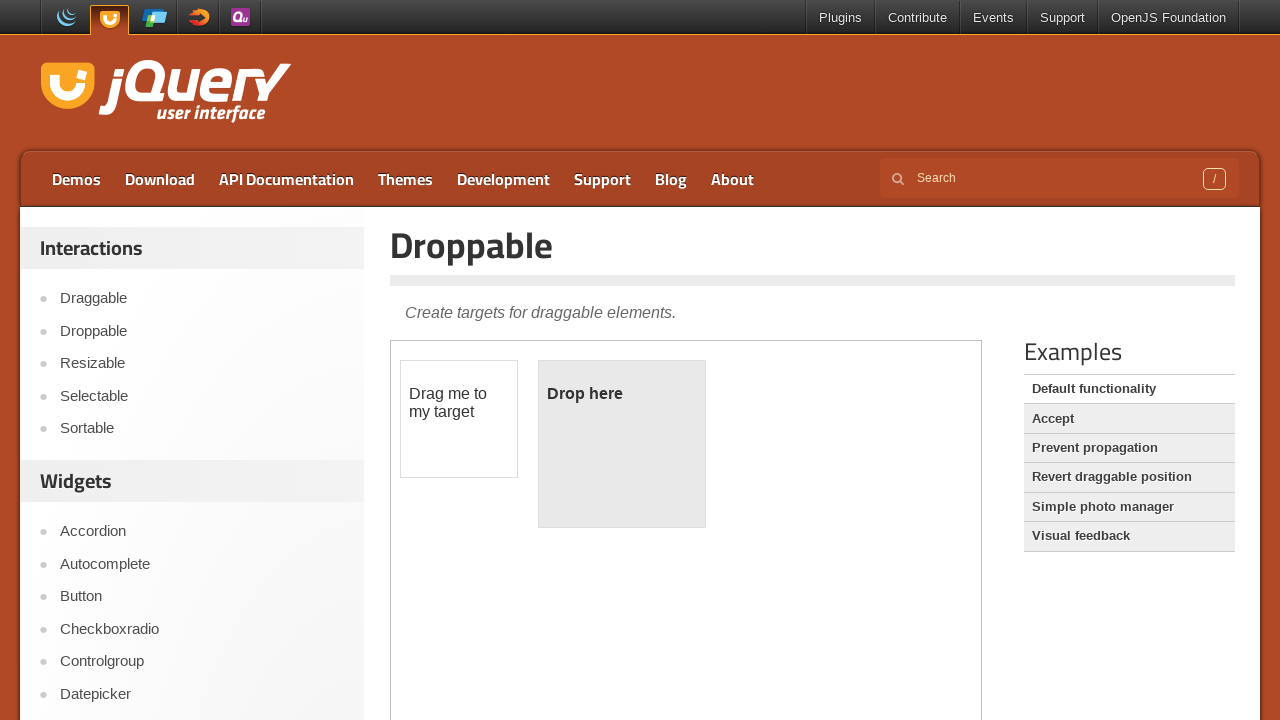

Located the draggable element within the iframe
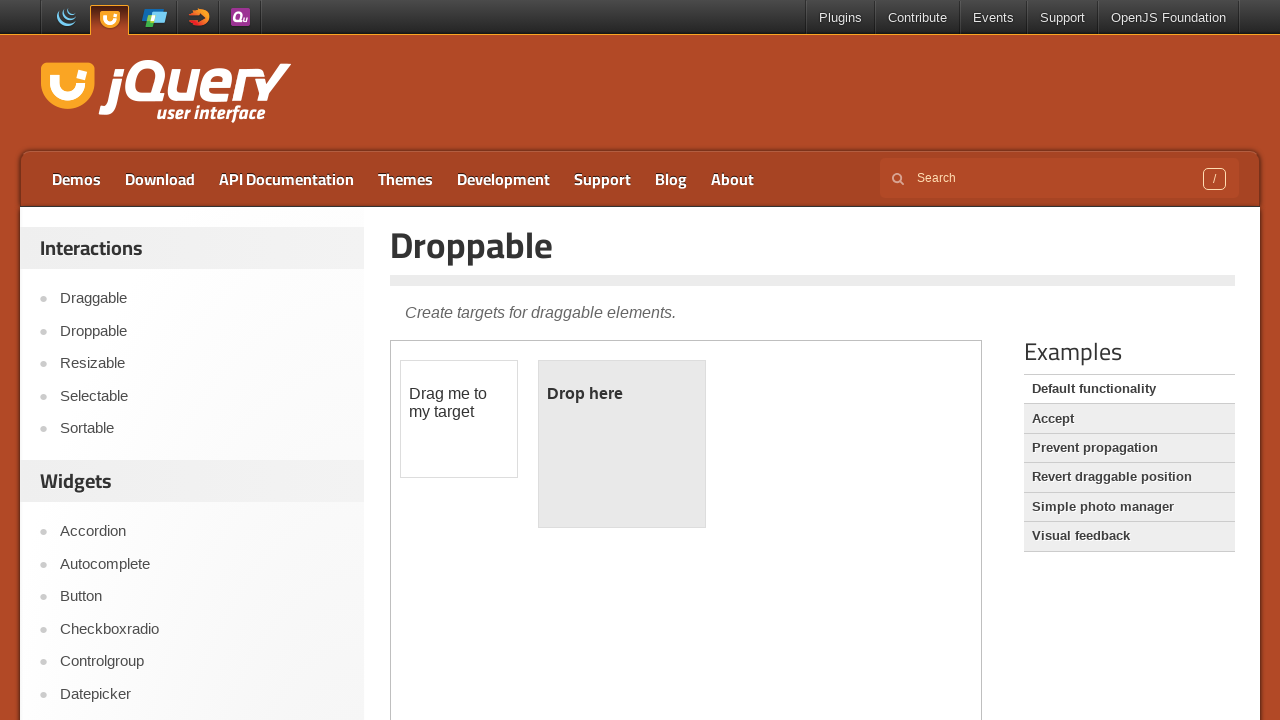

Located the droppable target element within the iframe
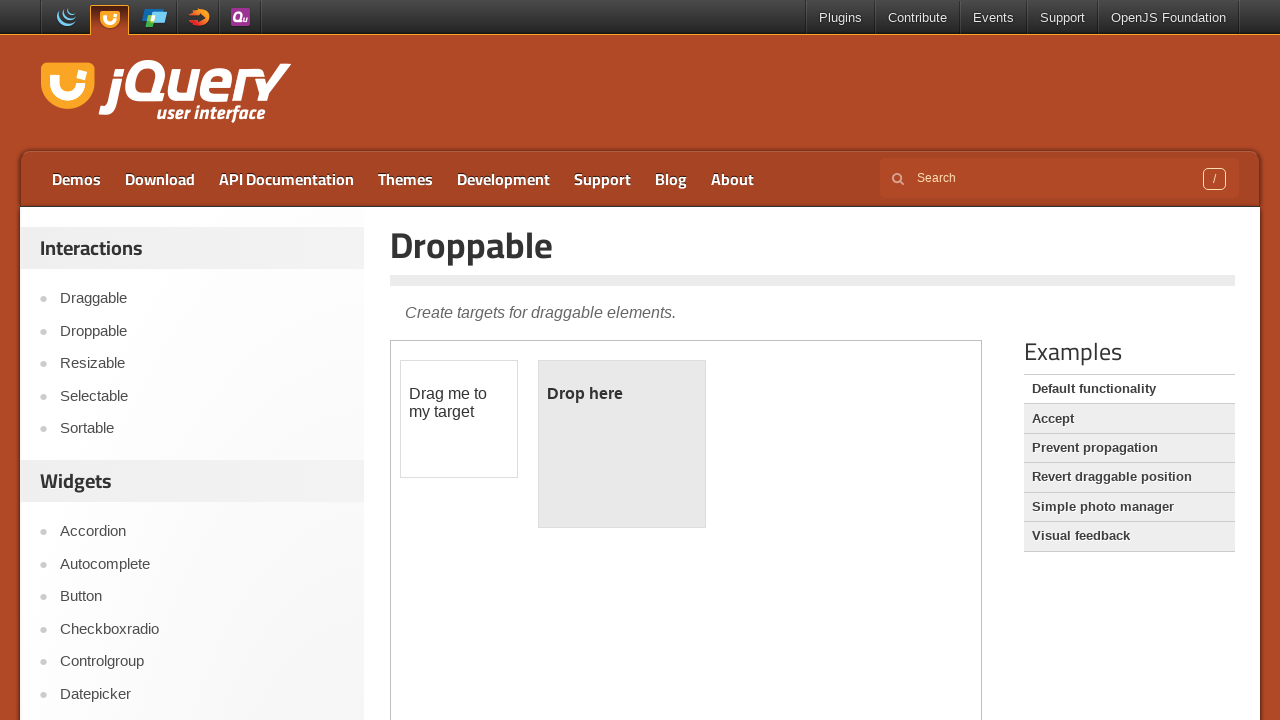

Dragged the draggable element to the droppable target at (622, 444)
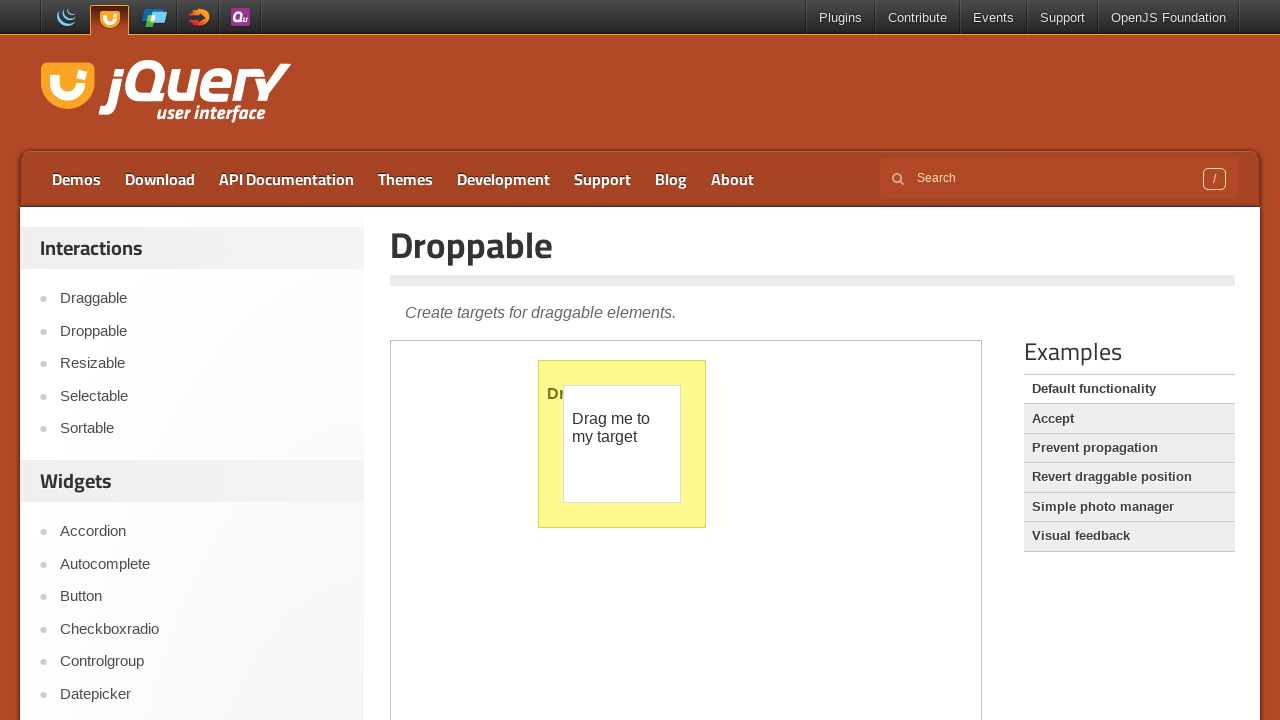

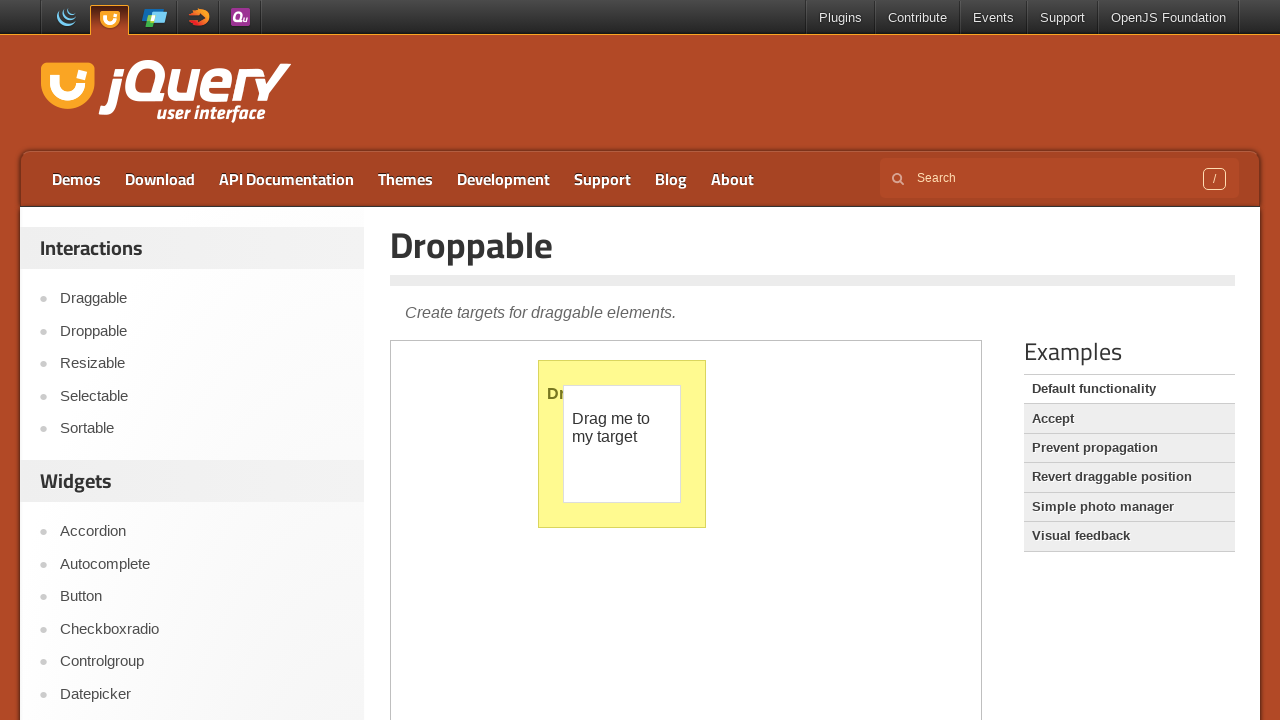